Tests the Checkboxes page by navigating to it, verifying the page, and unchecking any selected checkboxes

Starting URL: https://the-internet.herokuapp.com/

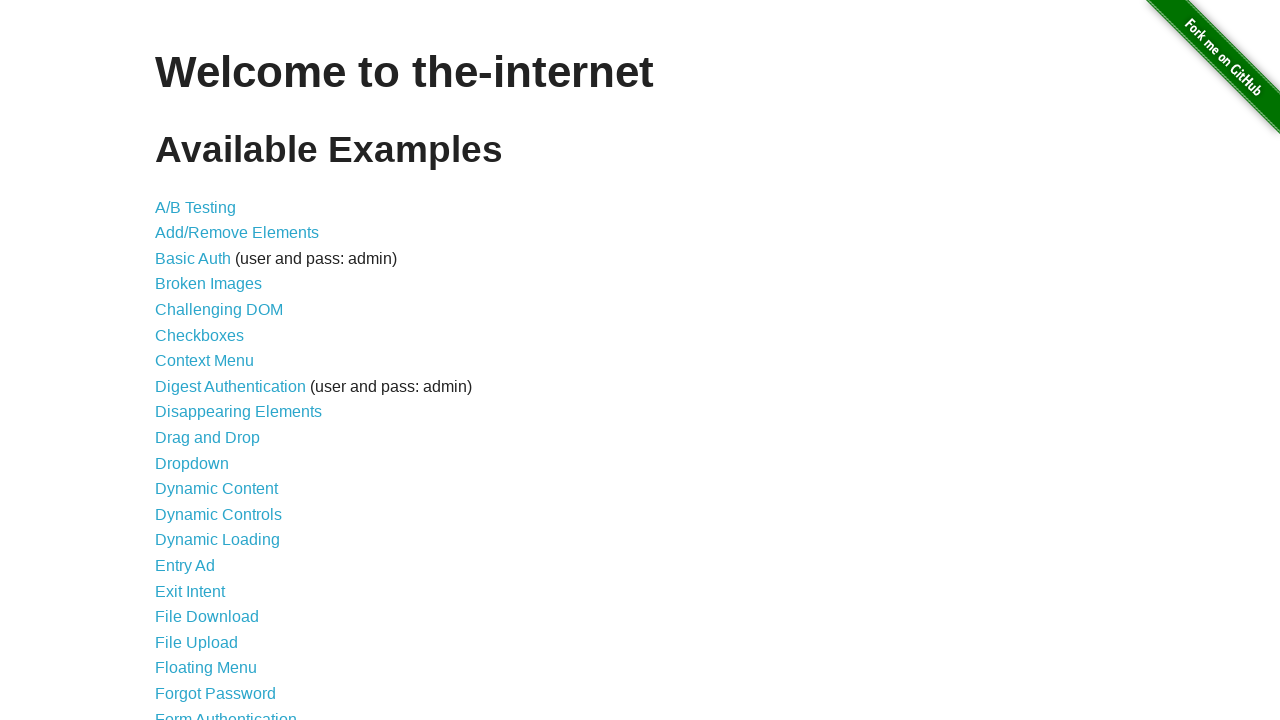

Clicked on Checkboxes link at (200, 335) on xpath=//a[normalize-space()='Checkboxes']
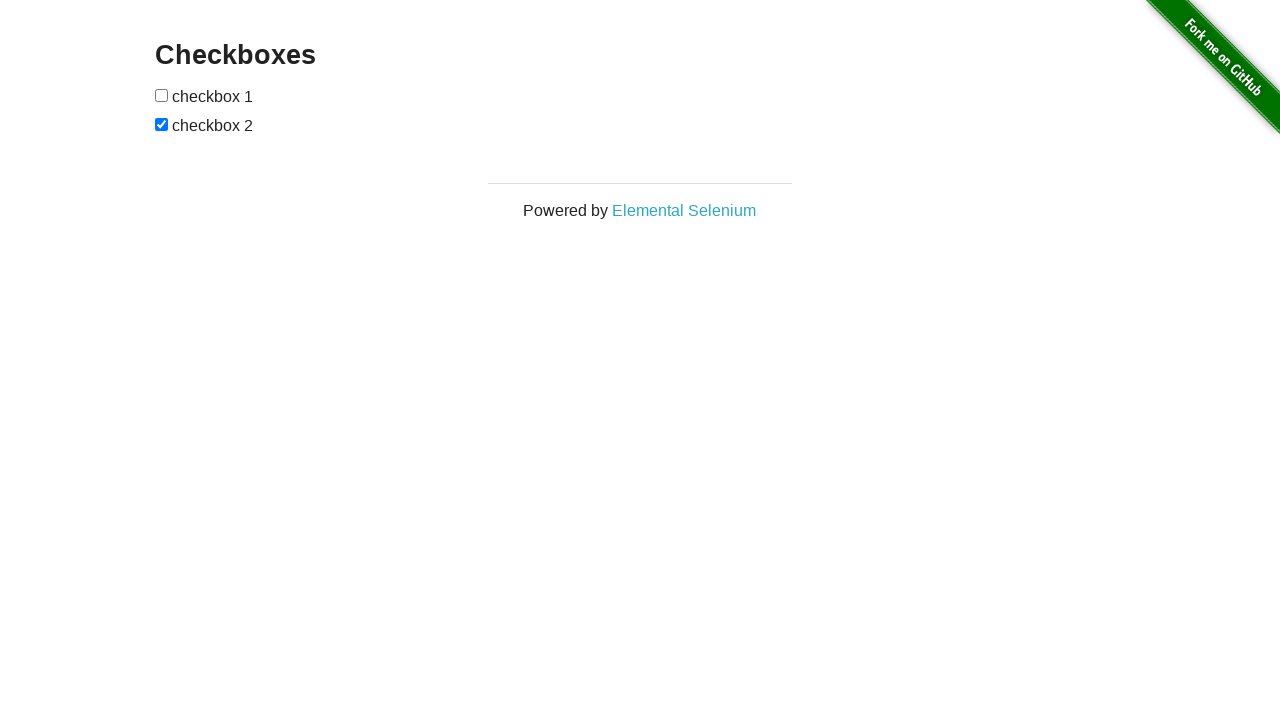

Checkboxes page header loaded and verified
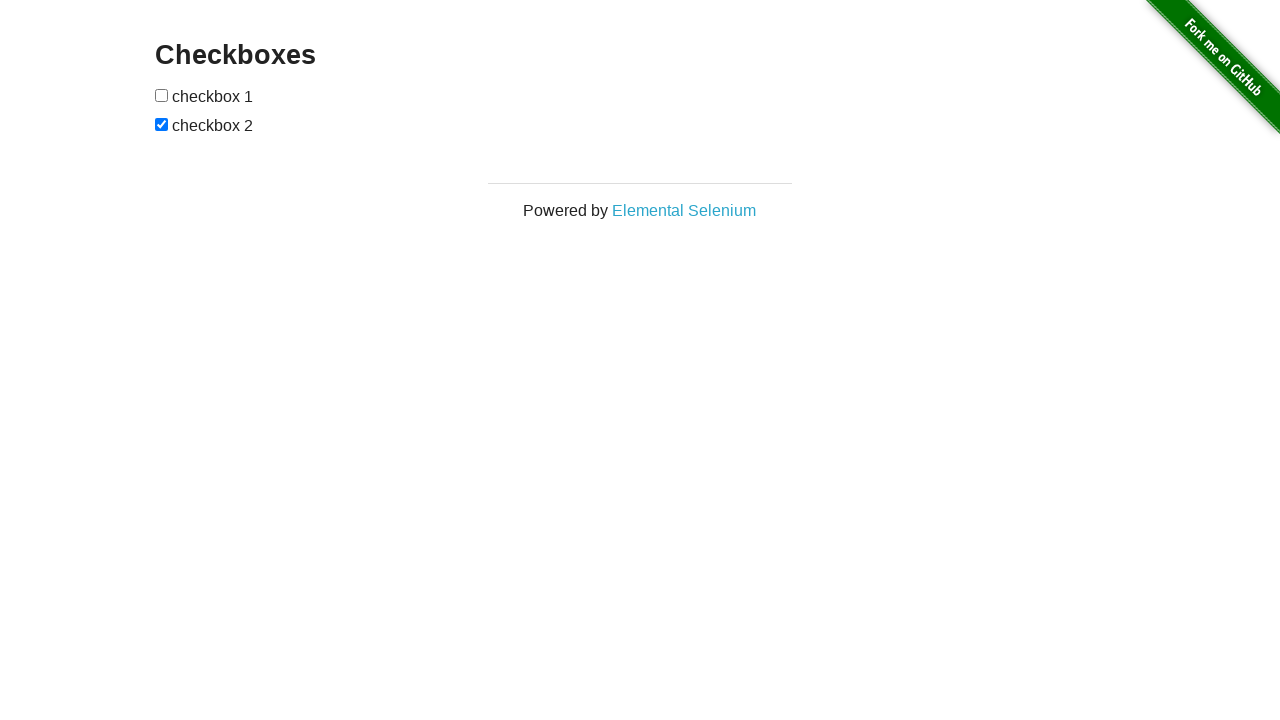

Located all checkbox elements on the form
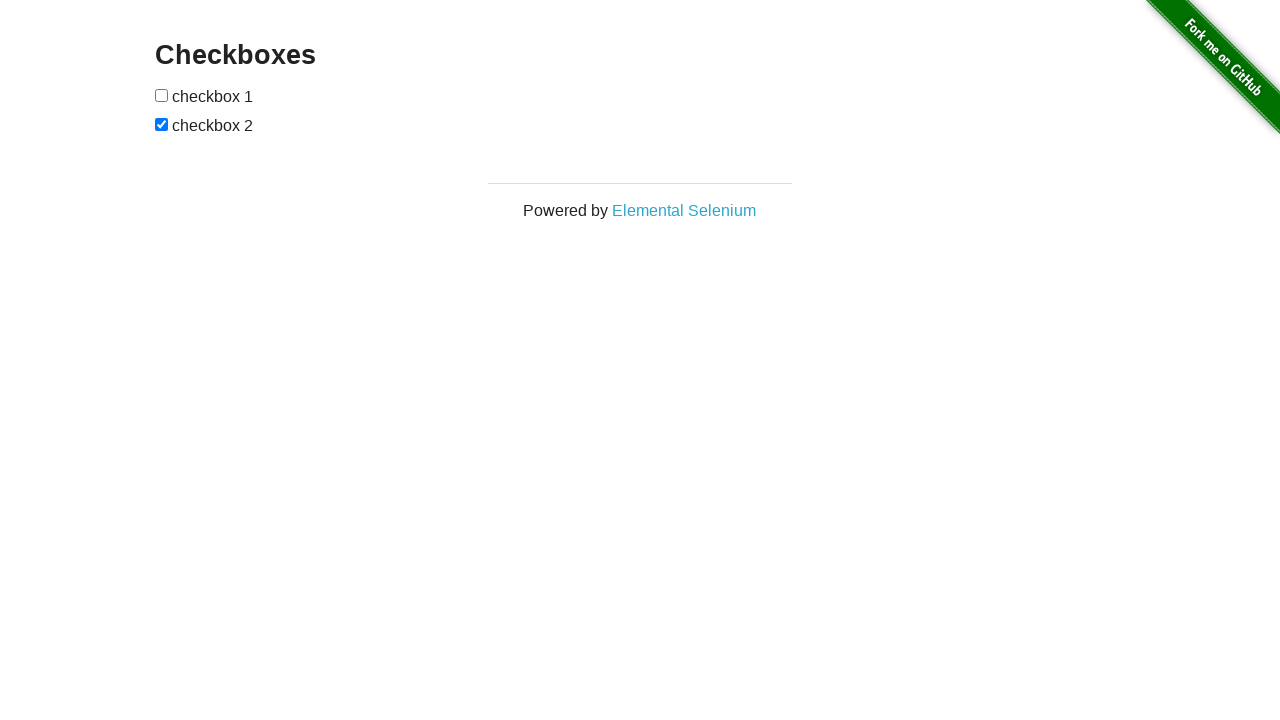

Counted 2 checkboxes on the page
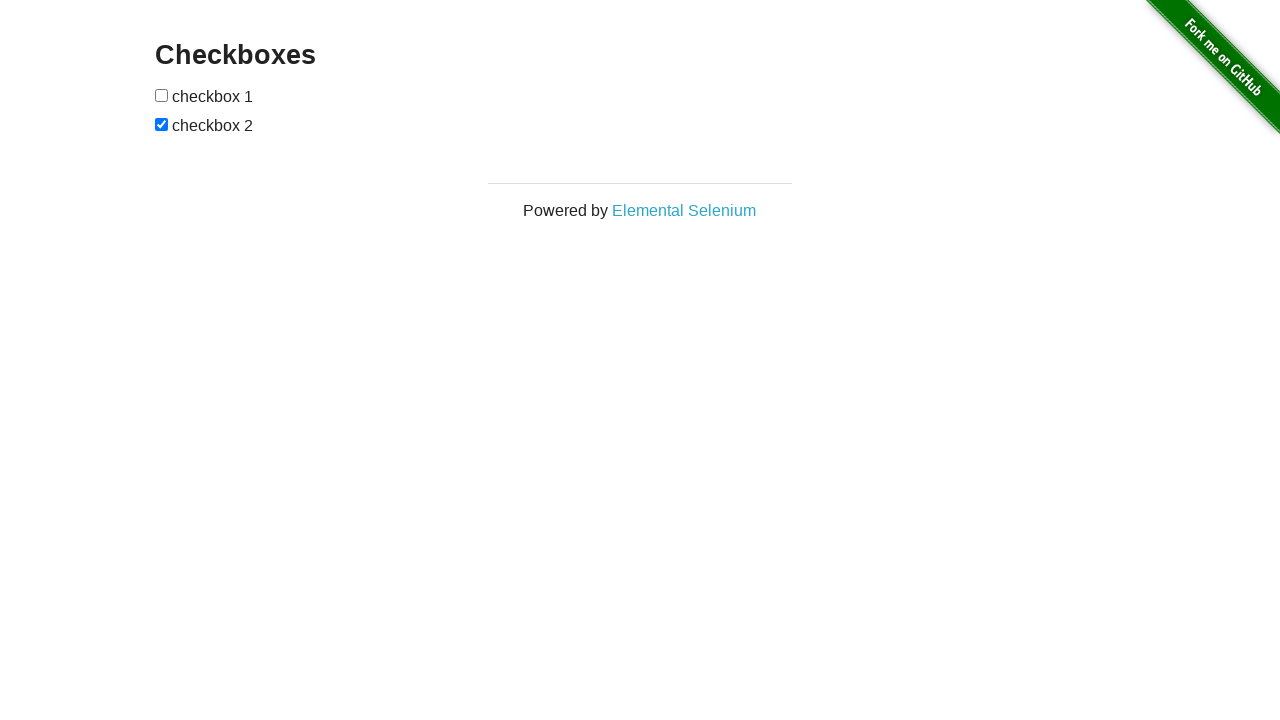

Retrieved checkbox 1 of 2
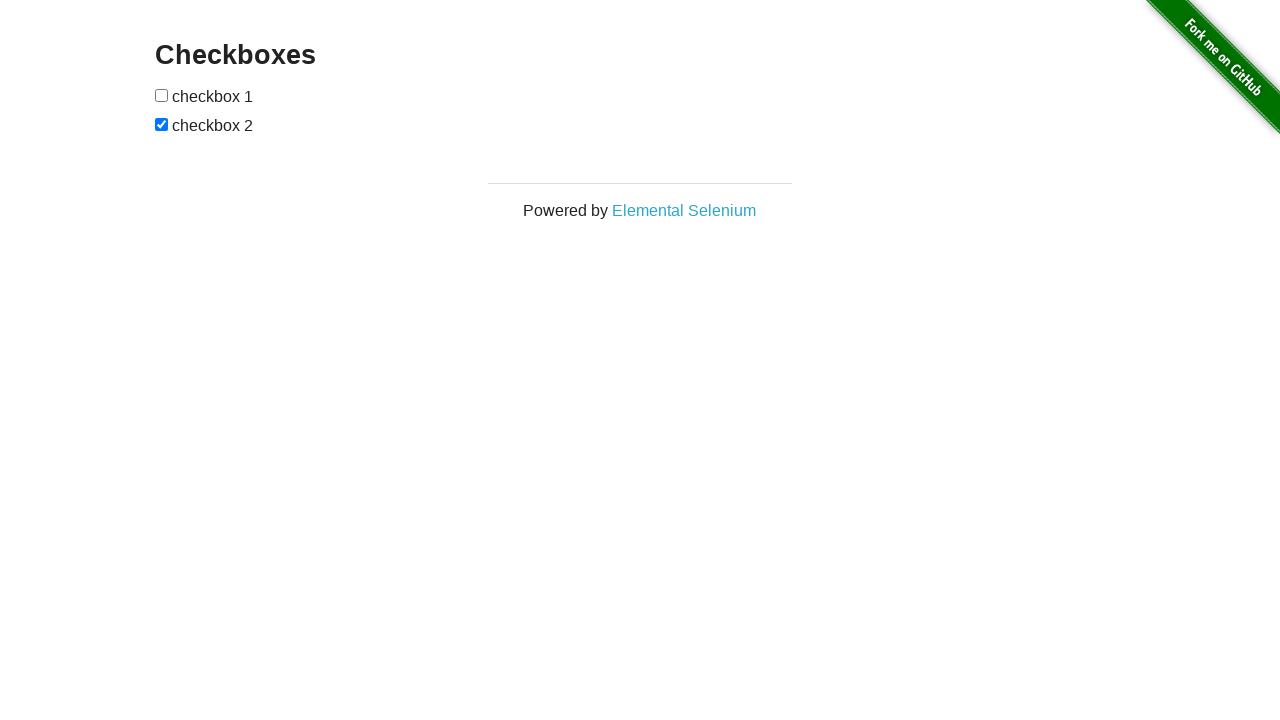

Retrieved checkbox 2 of 2
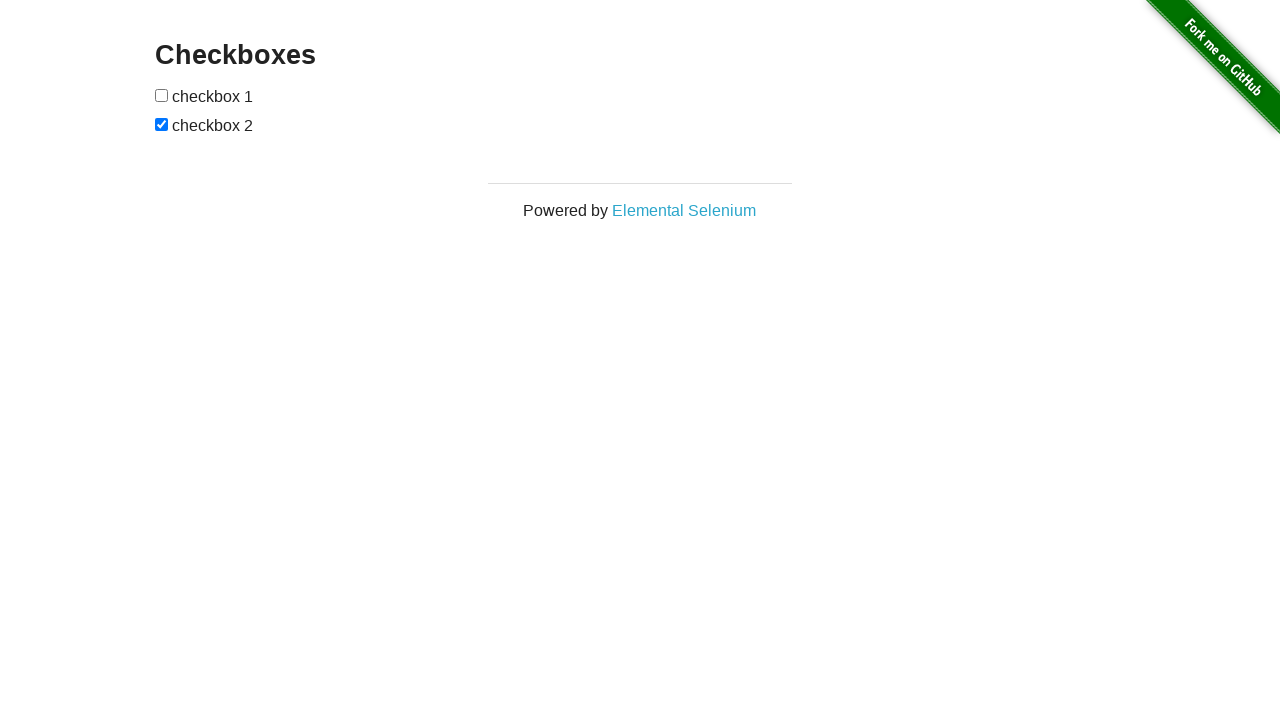

Checkbox 2 is checked
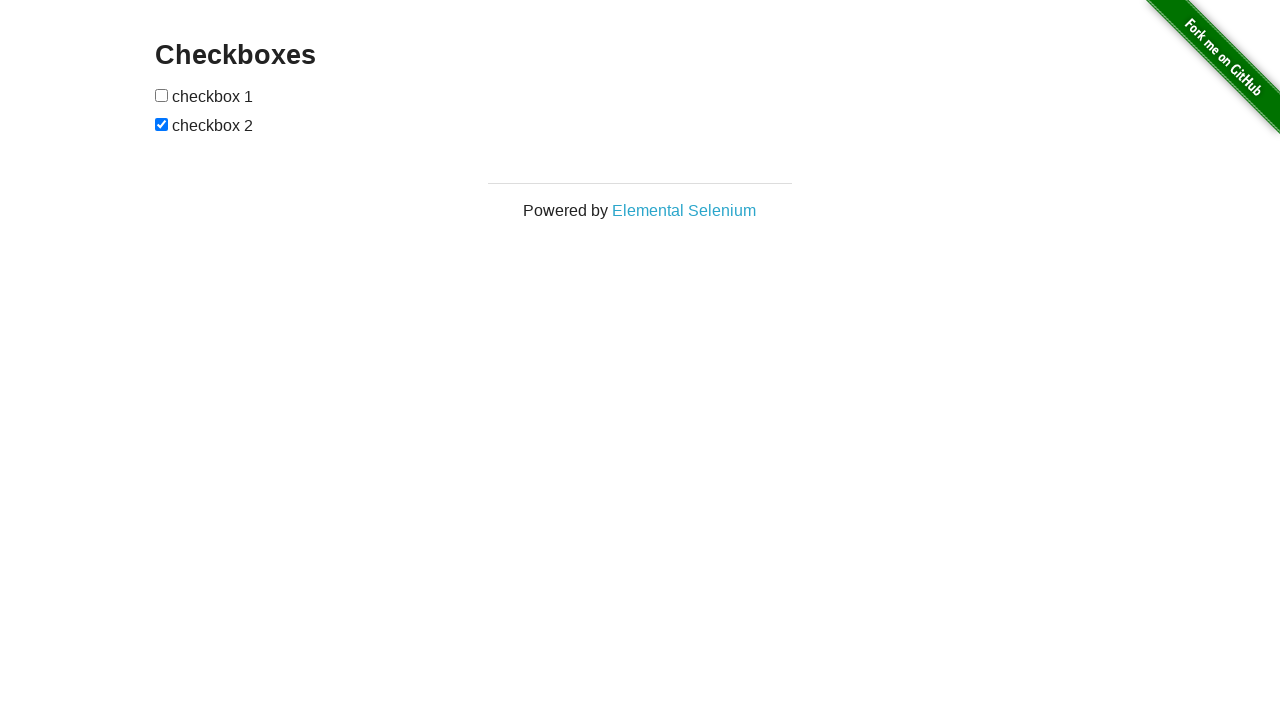

Unchecked checkbox 2 at (162, 124) on form > input >> nth=1
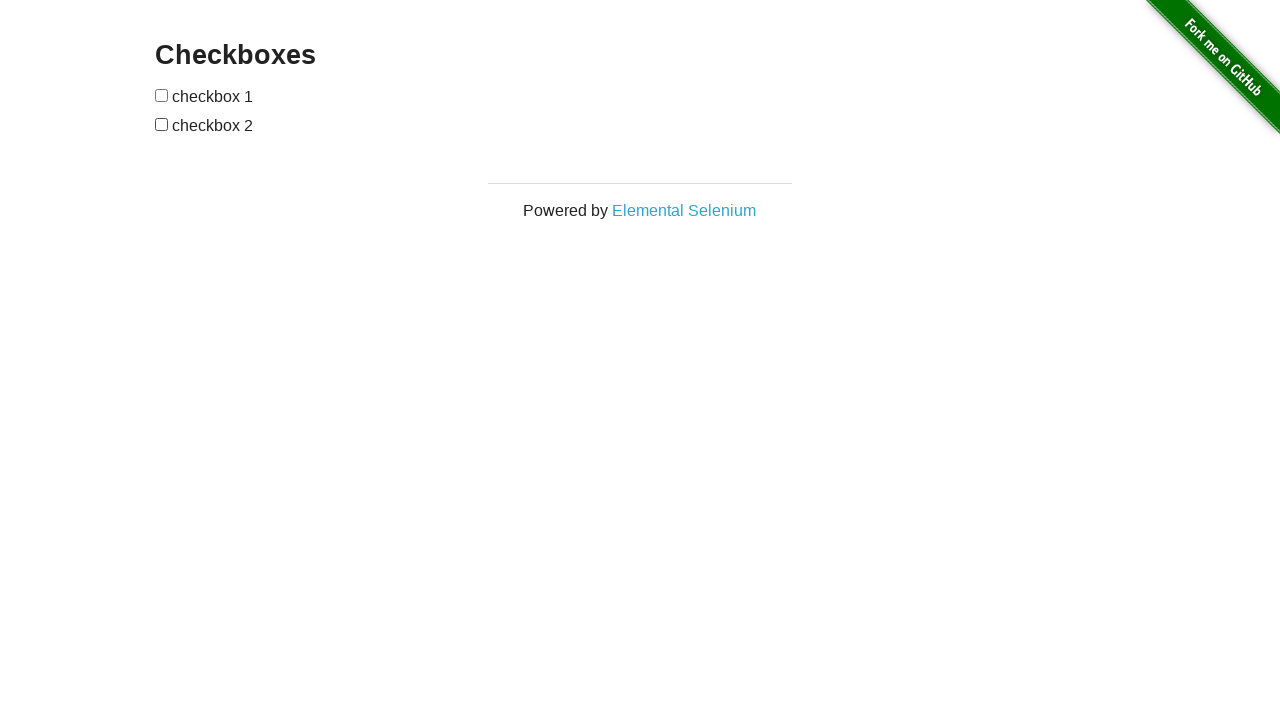

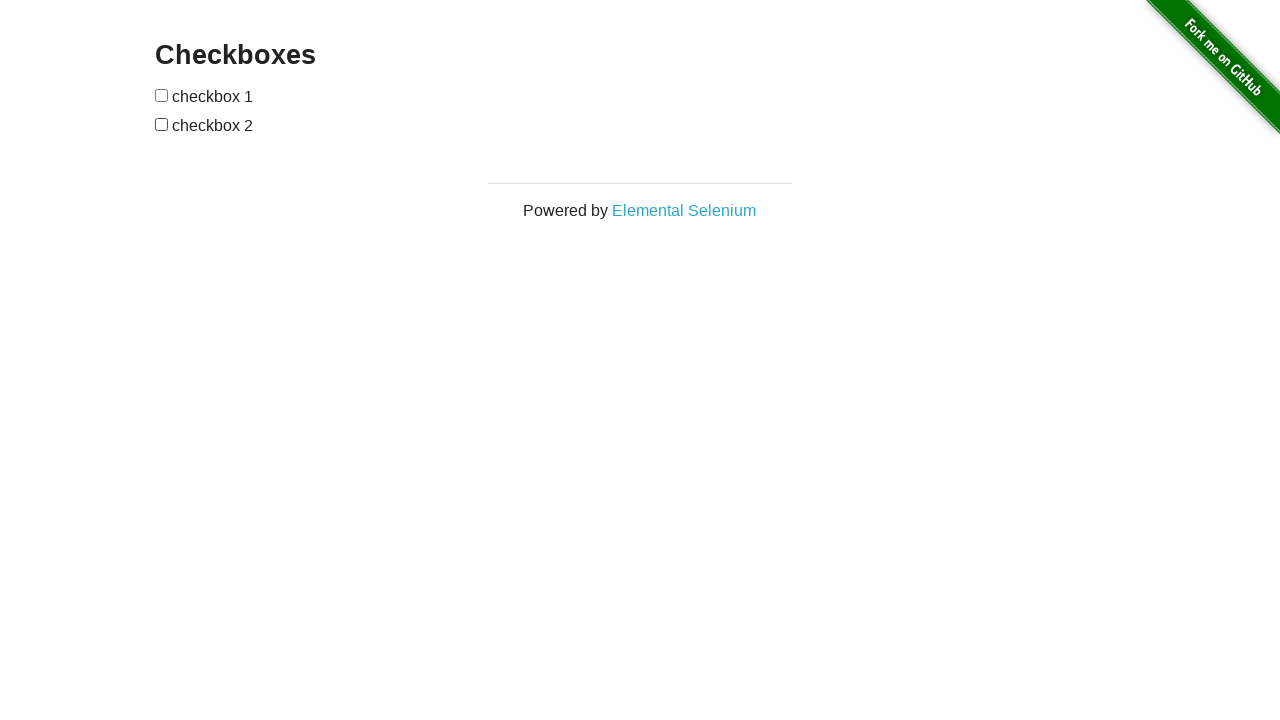